Navigates to Browse Languages menu and verifies the "C" submenu category is displayed

Starting URL: http://www.99-bottles-of-beer.net/

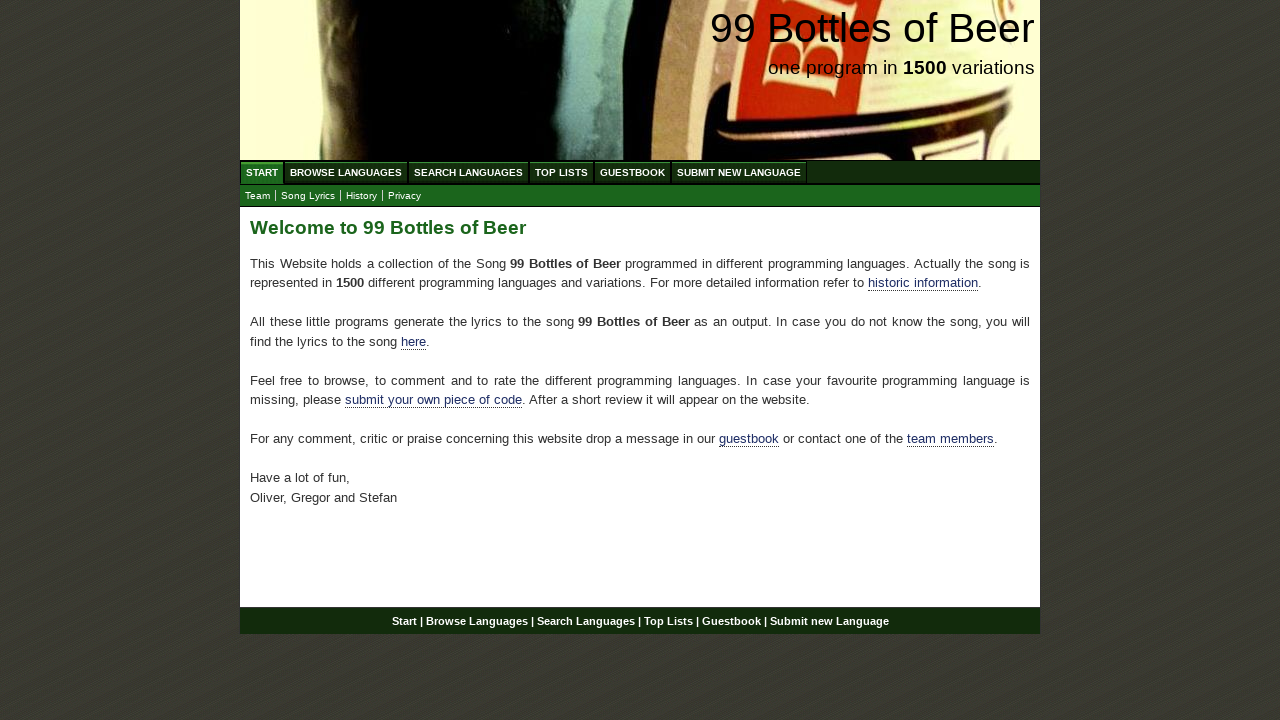

Clicked on Browse Languages menu at (346, 172) on a:has-text('Browse Languages')
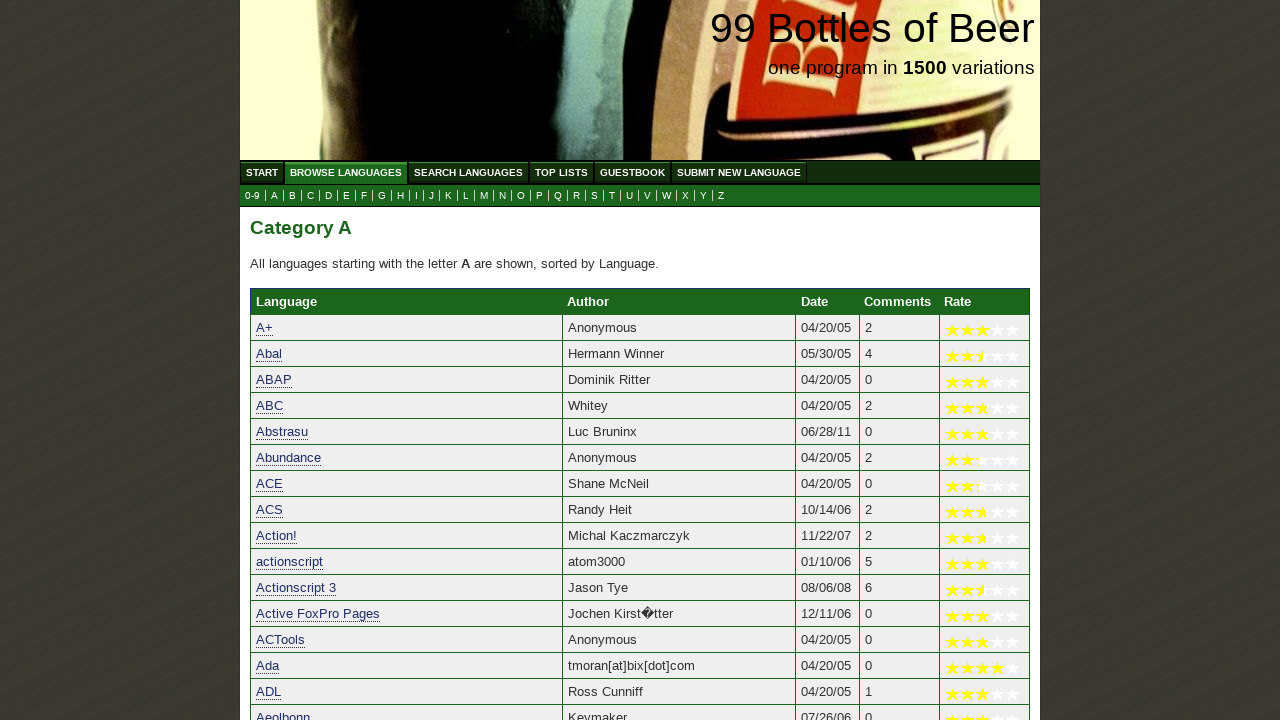

C submenu category is displayed and visible
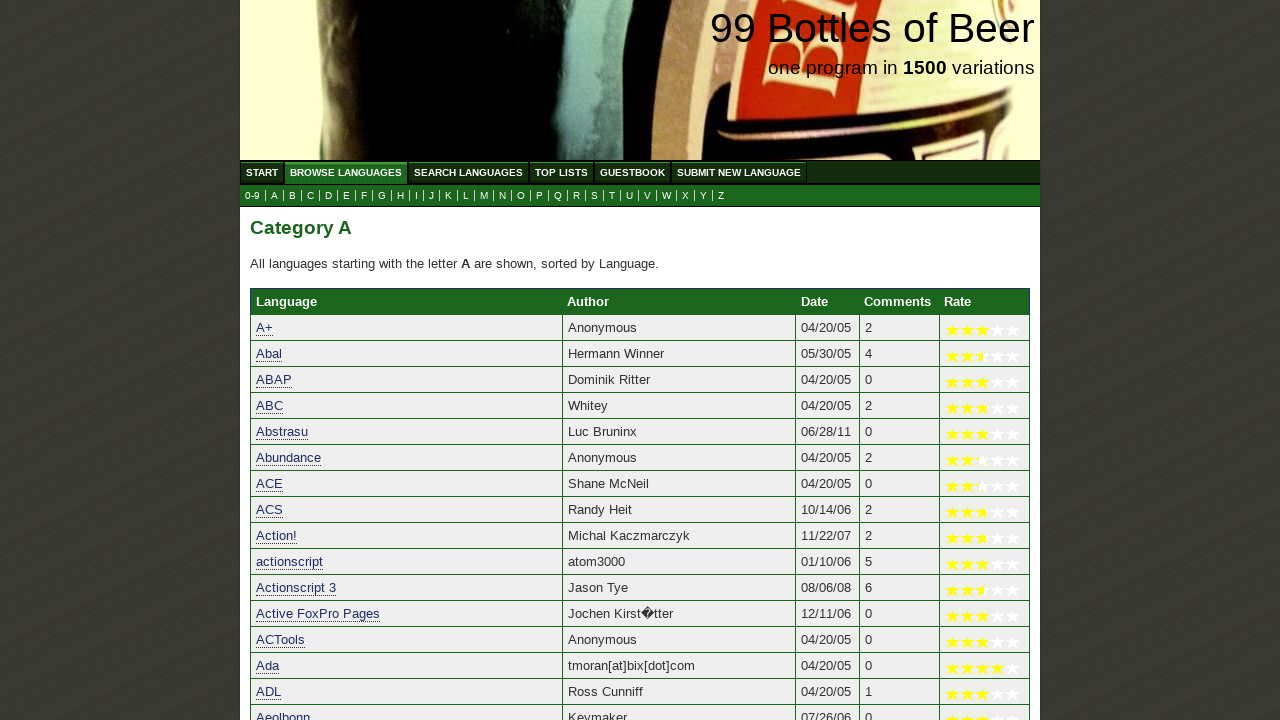

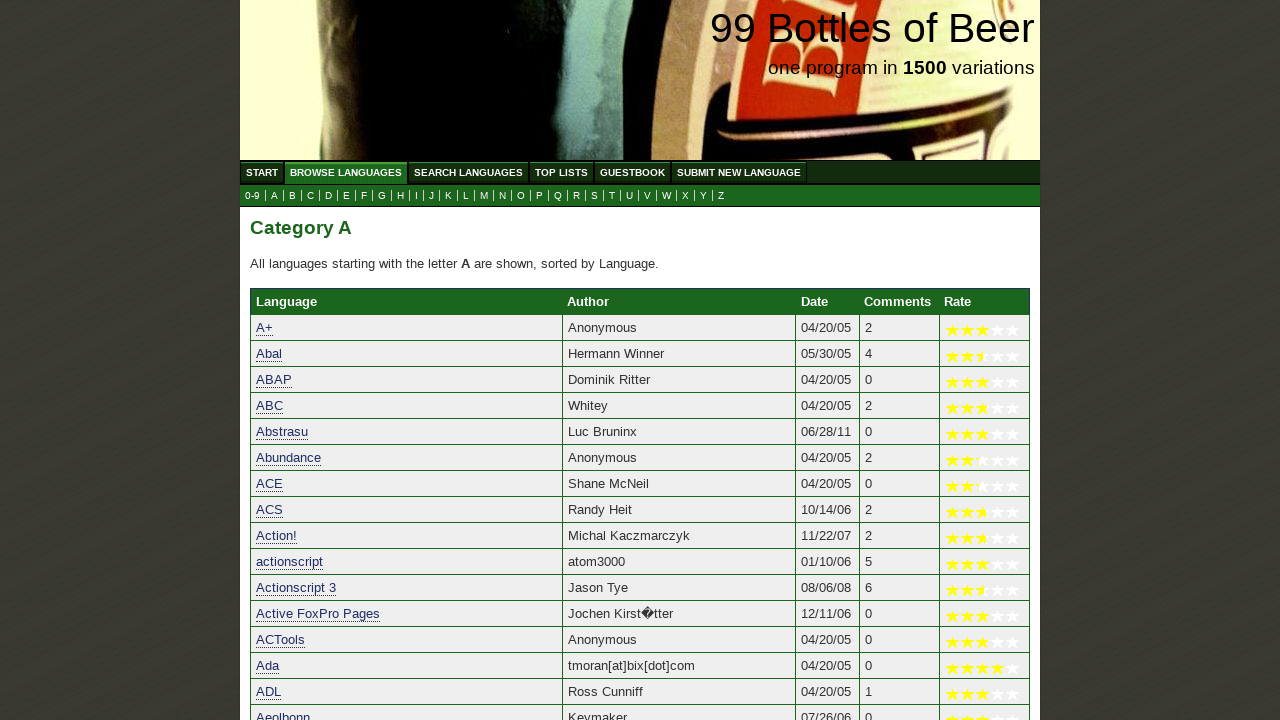